Navigates to an automation practice page, locates footer links in the first column, and opens each link in a new tab using Ctrl+Click to test multi-tab navigation functionality.

Starting URL: https://www.rahulshettyacademy.com/AutomationPractice/

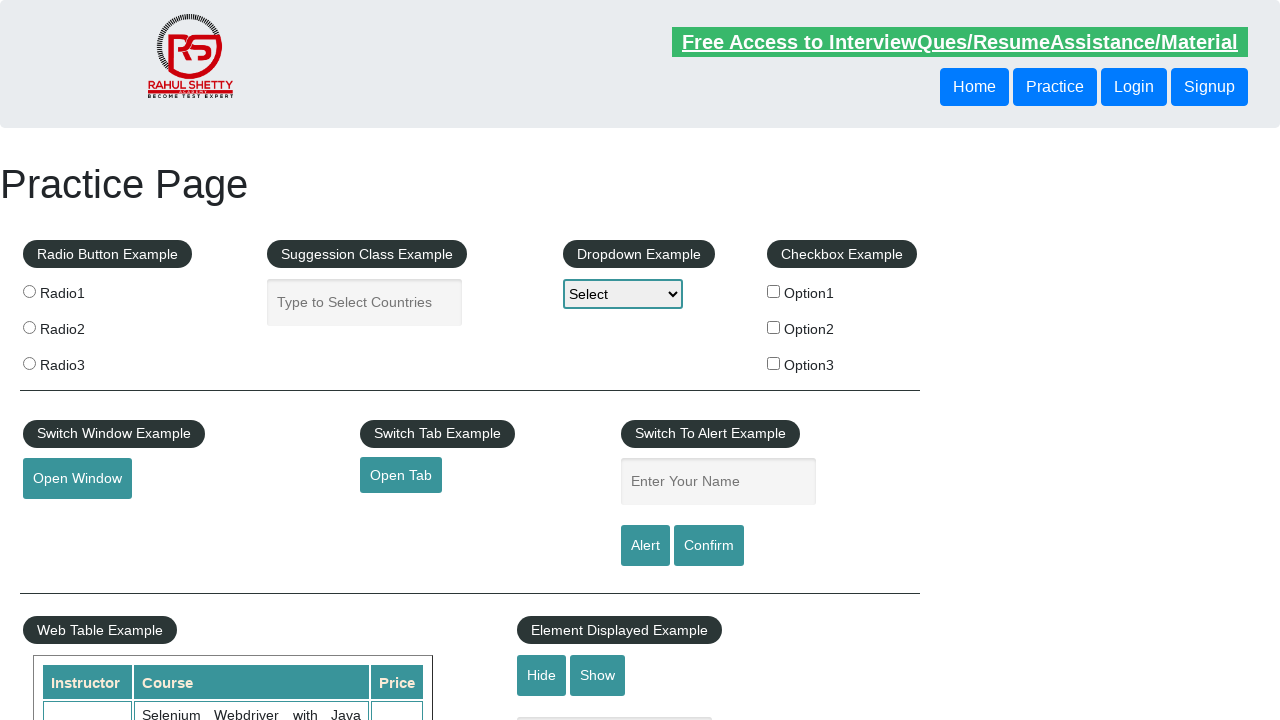

Waited for footer element #gf-BIG to be present
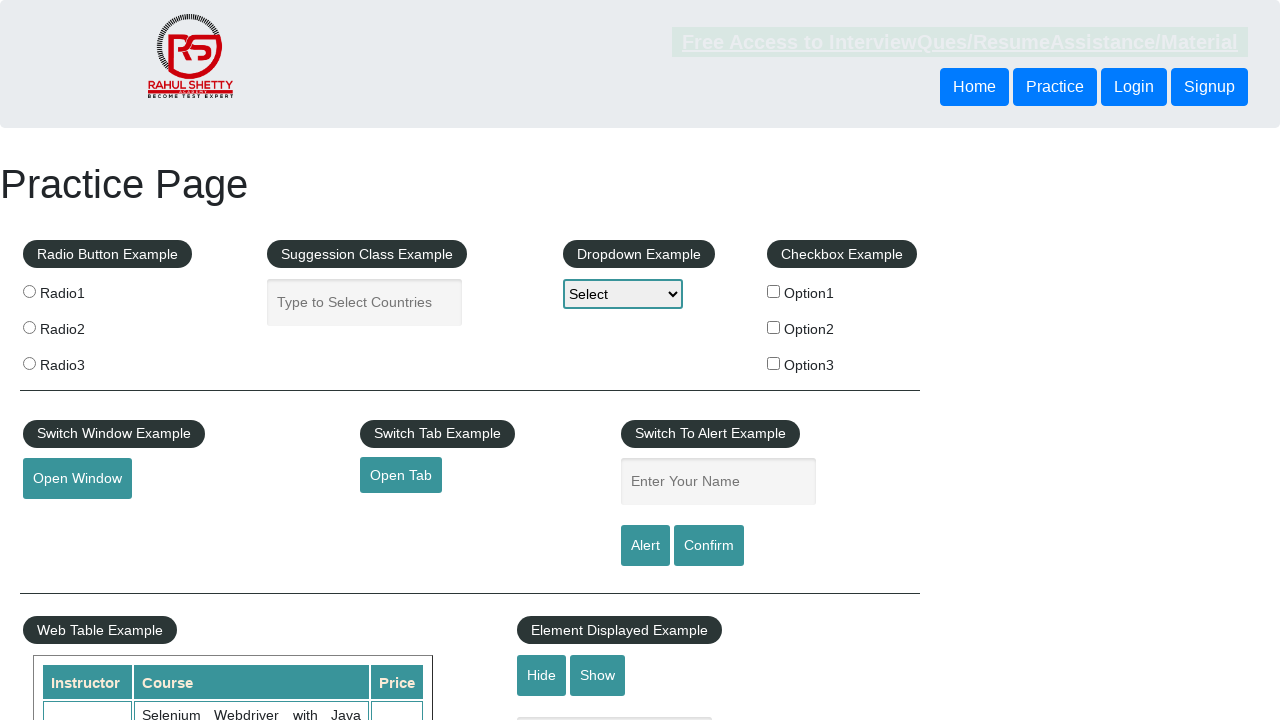

Located footer element #gf-BIG
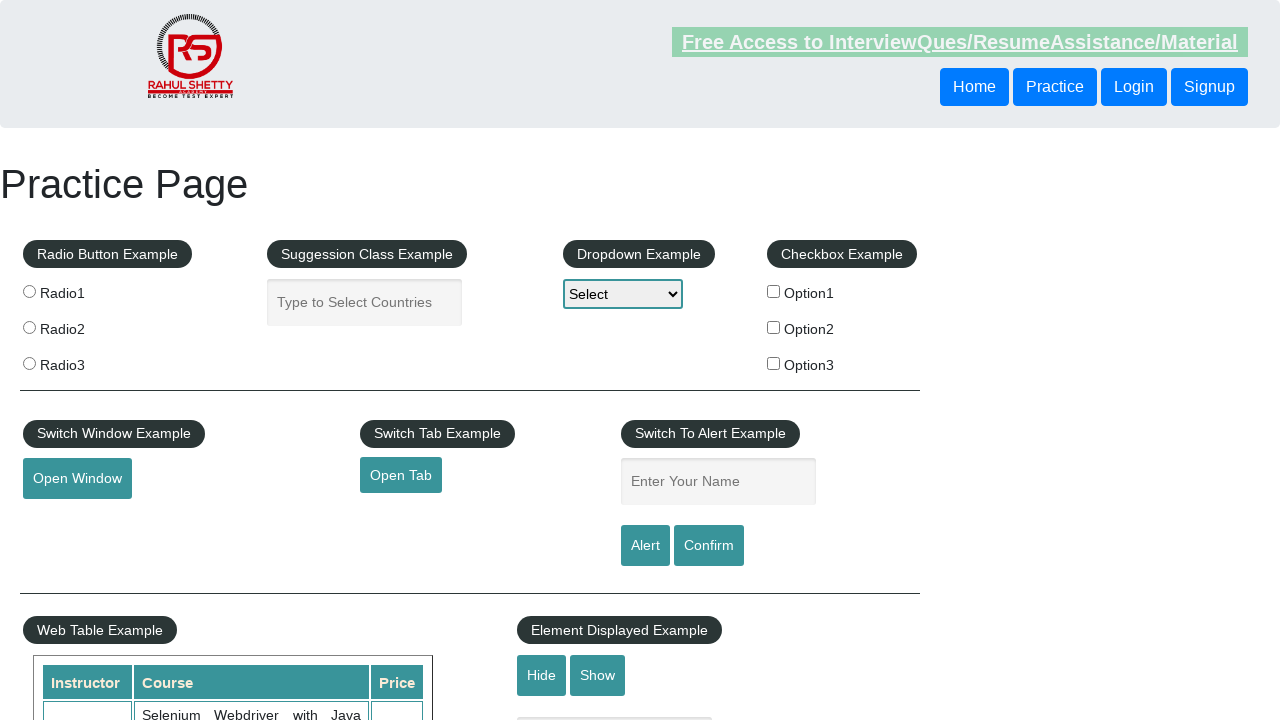

Located all links in the first column of footer
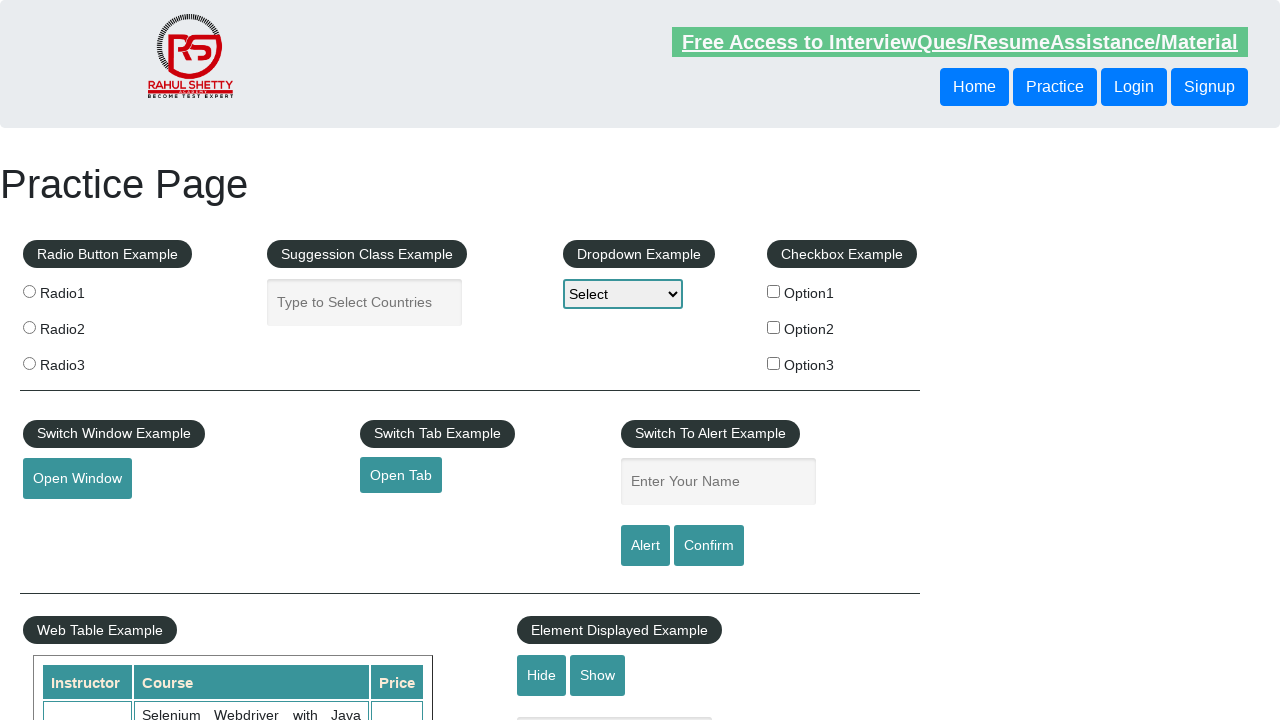

Found 5 links in footer first column
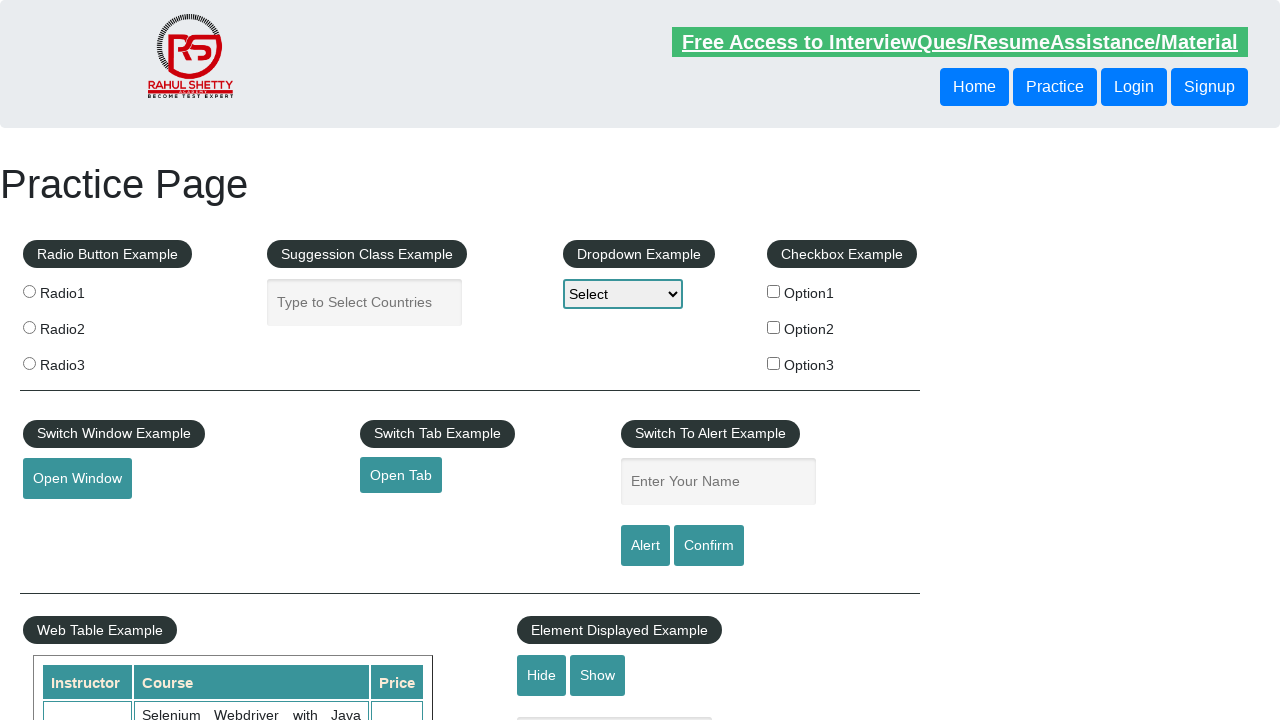

Ctrl+Clicked footer link 1 of 5 to open in new tab at (157, 482) on #gf-BIG >> xpath=//tbody/tr/td[1]/ul >> a >> nth=0
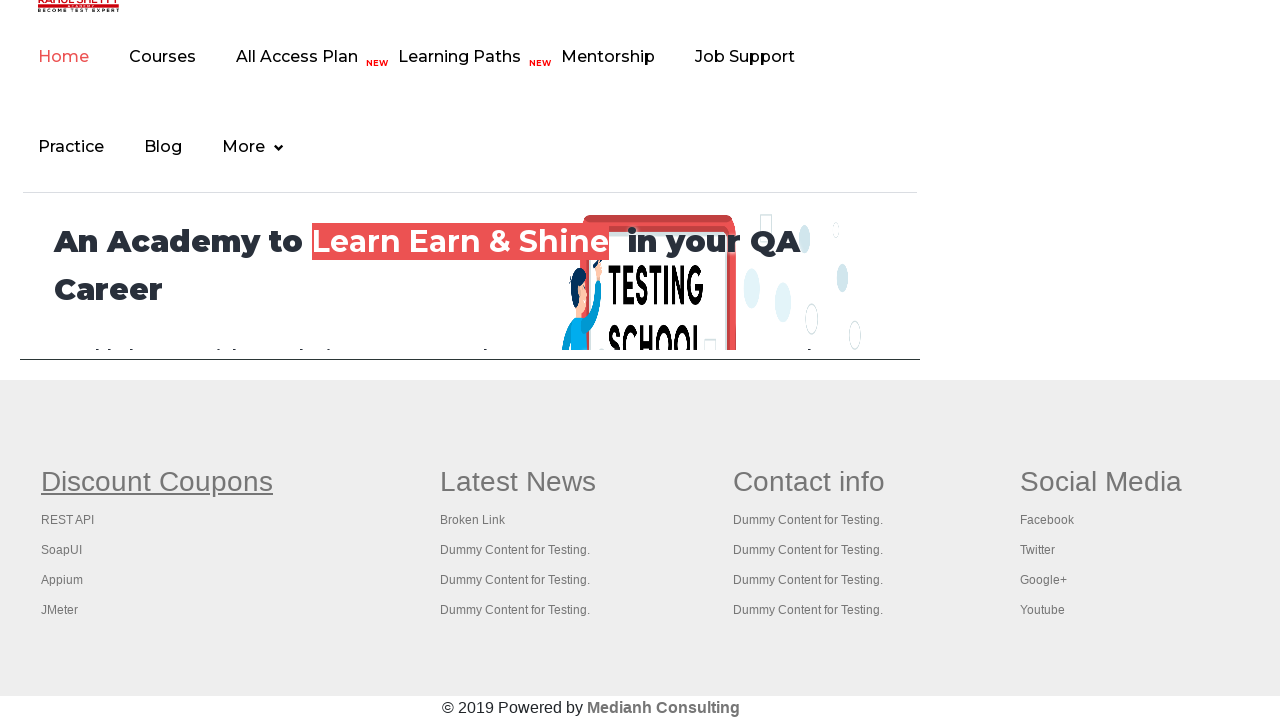

Waited 1 second after clicking link 1
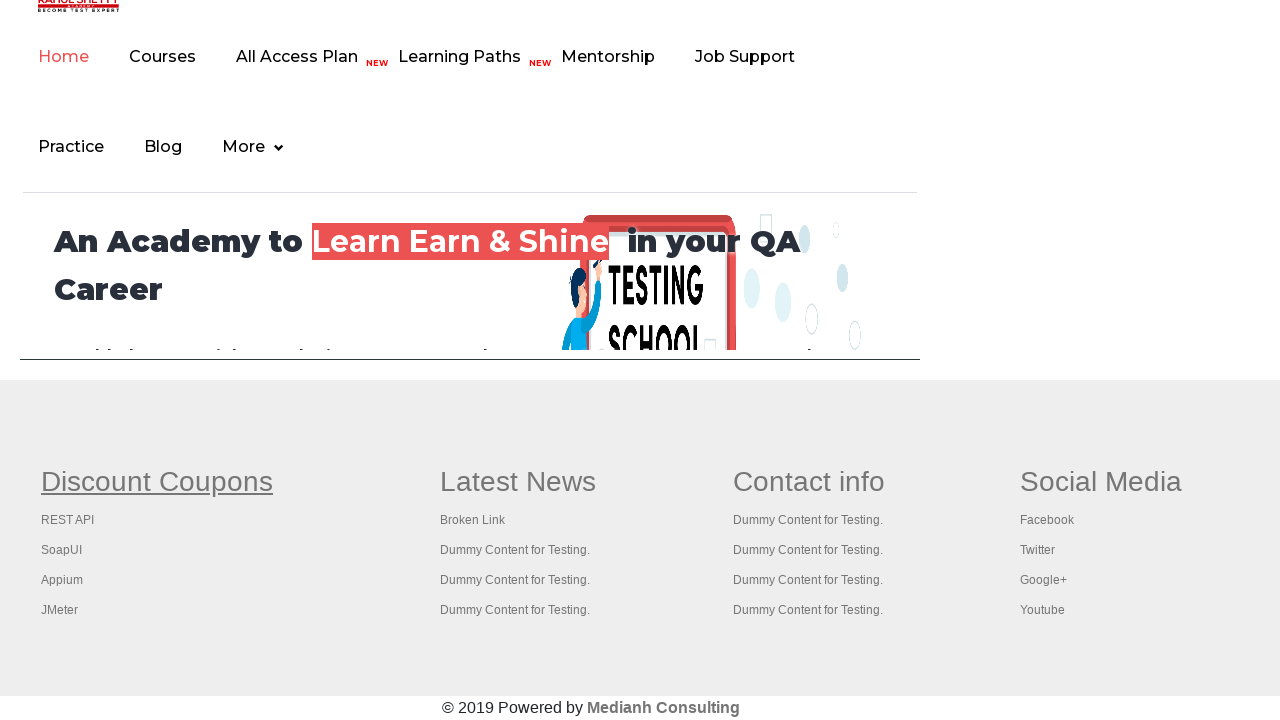

Ctrl+Clicked footer link 2 of 5 to open in new tab at (68, 520) on #gf-BIG >> xpath=//tbody/tr/td[1]/ul >> a >> nth=1
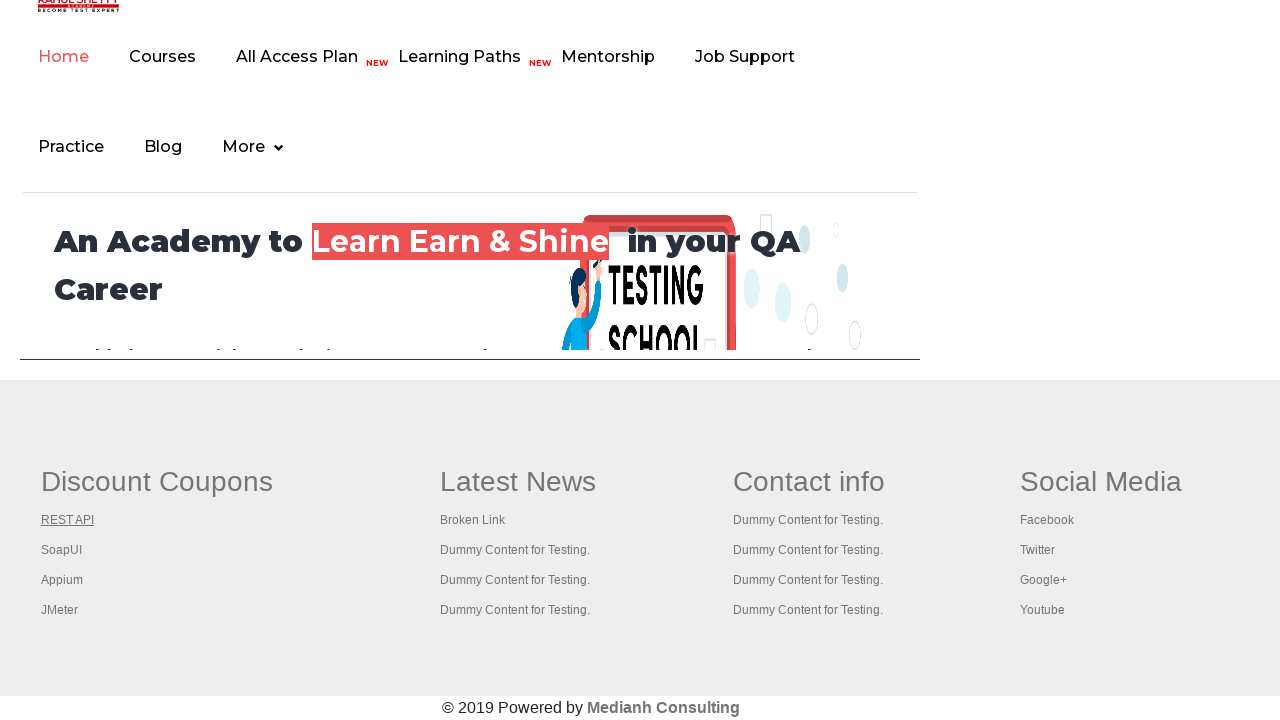

Waited 1 second after clicking link 2
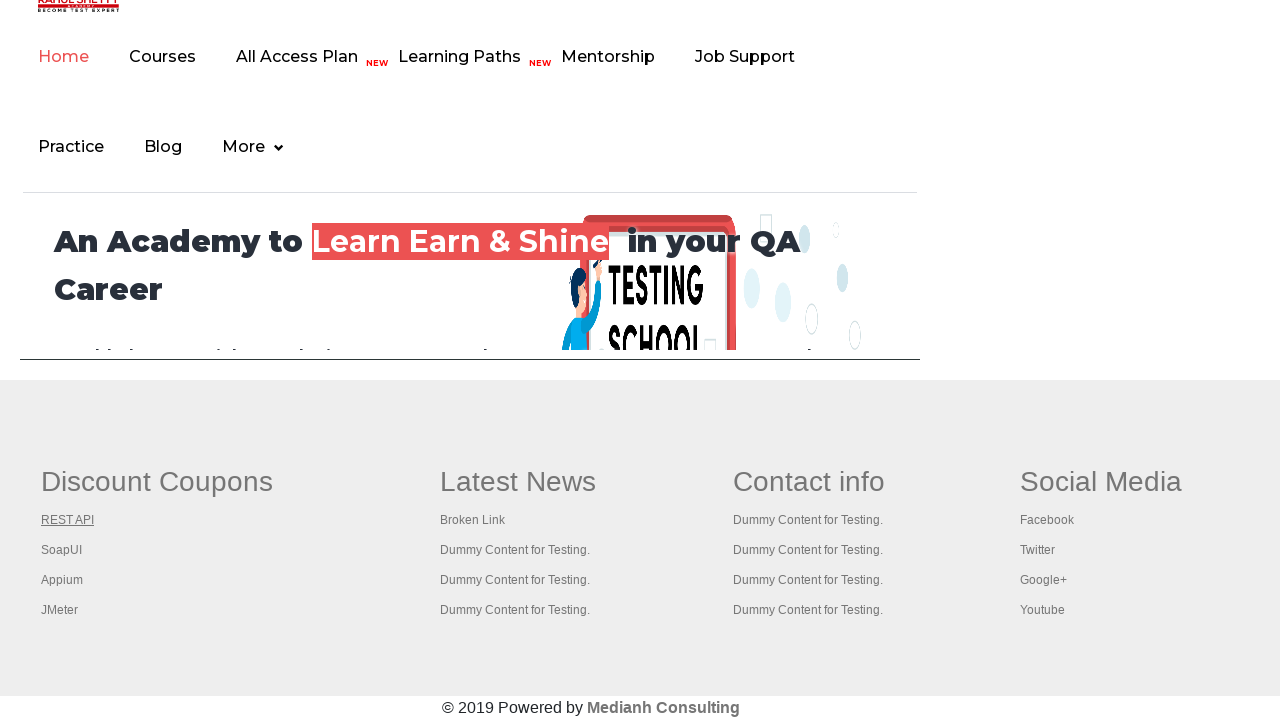

Ctrl+Clicked footer link 3 of 5 to open in new tab at (62, 550) on #gf-BIG >> xpath=//tbody/tr/td[1]/ul >> a >> nth=2
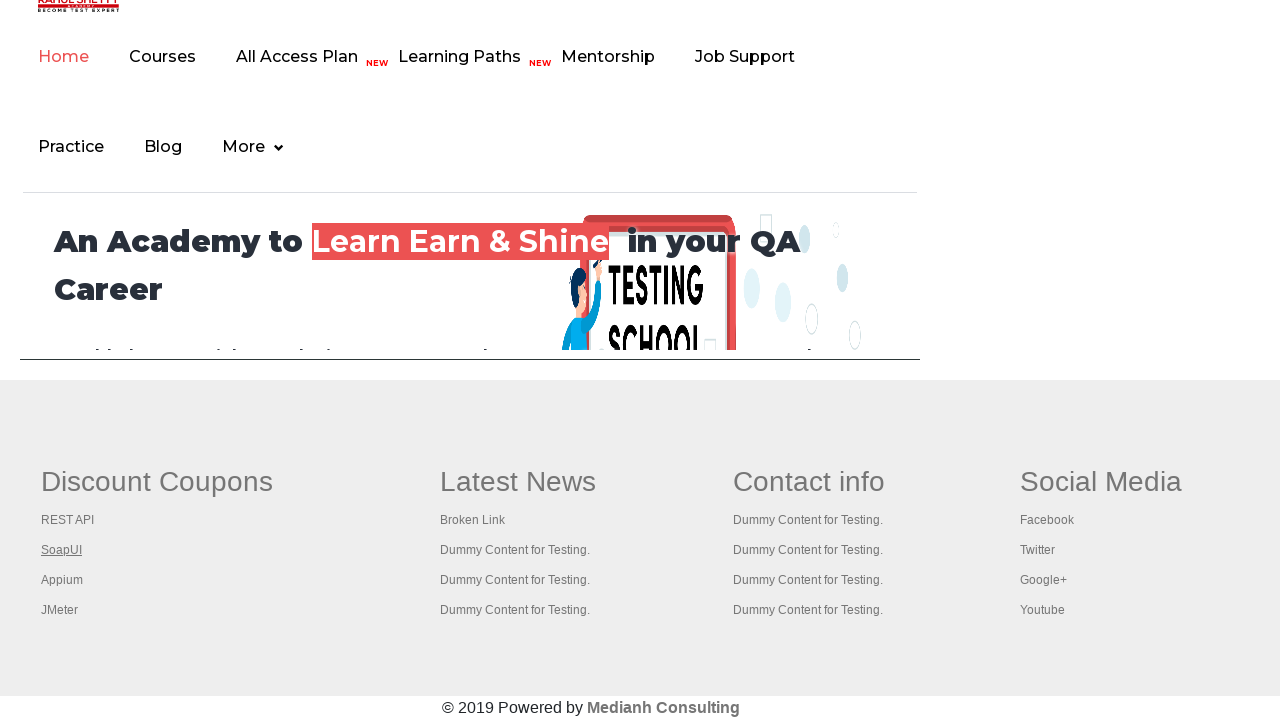

Waited 1 second after clicking link 3
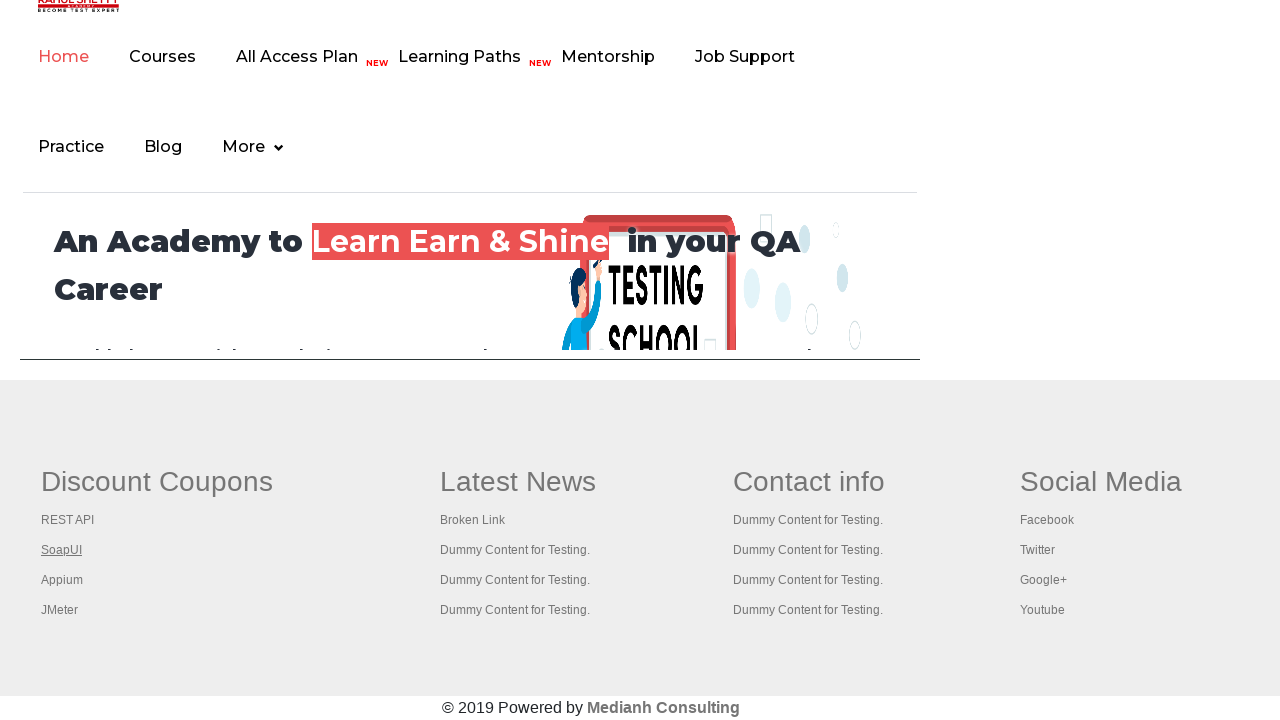

Ctrl+Clicked footer link 4 of 5 to open in new tab at (62, 580) on #gf-BIG >> xpath=//tbody/tr/td[1]/ul >> a >> nth=3
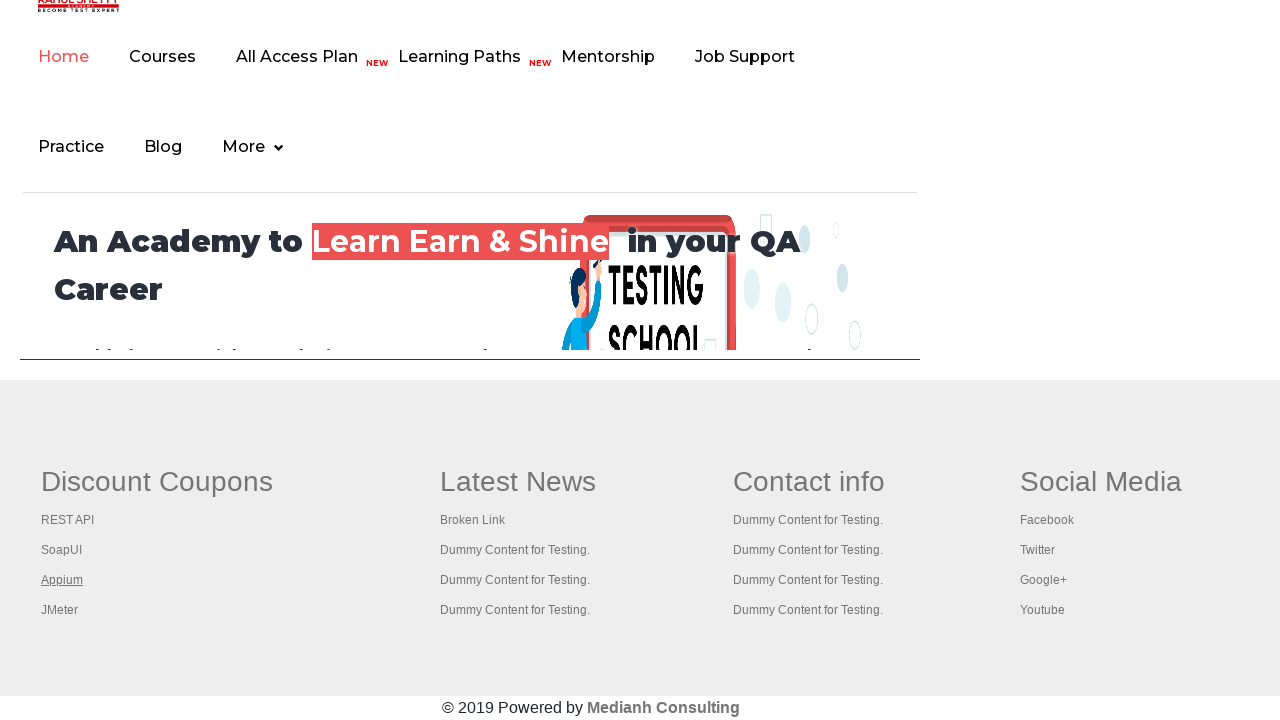

Waited 1 second after clicking link 4
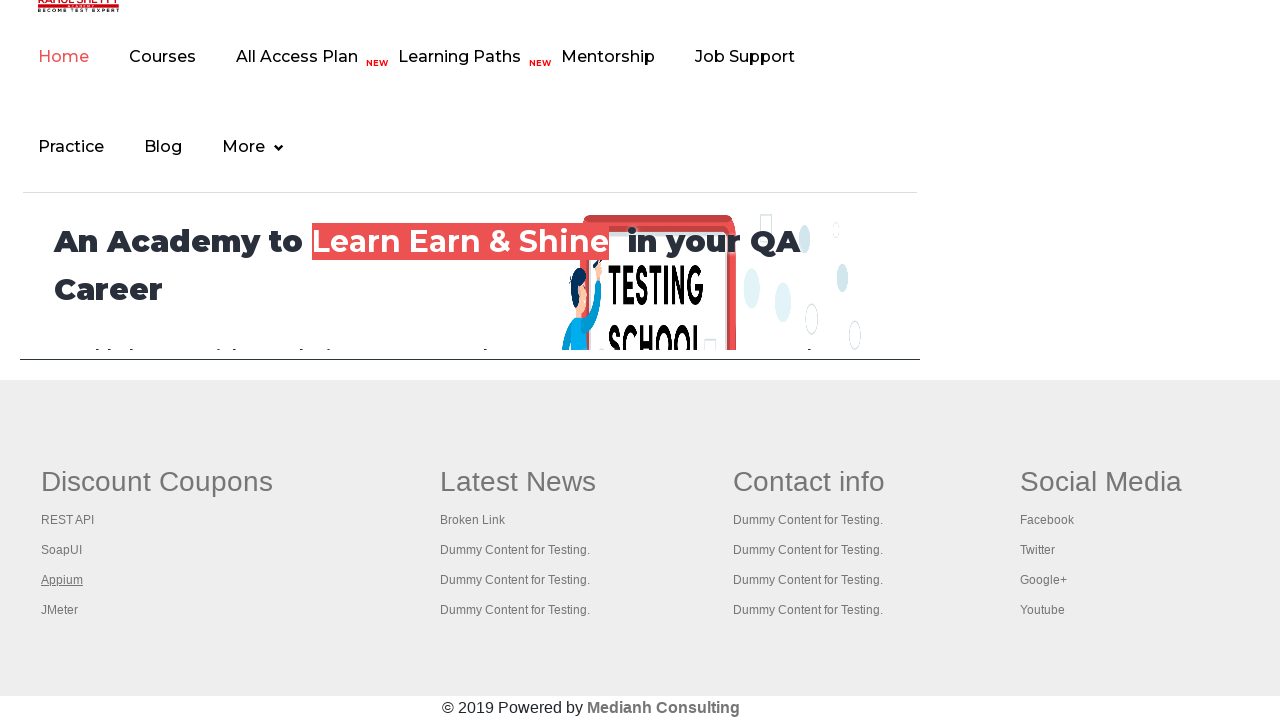

Ctrl+Clicked footer link 5 of 5 to open in new tab at (60, 610) on #gf-BIG >> xpath=//tbody/tr/td[1]/ul >> a >> nth=4
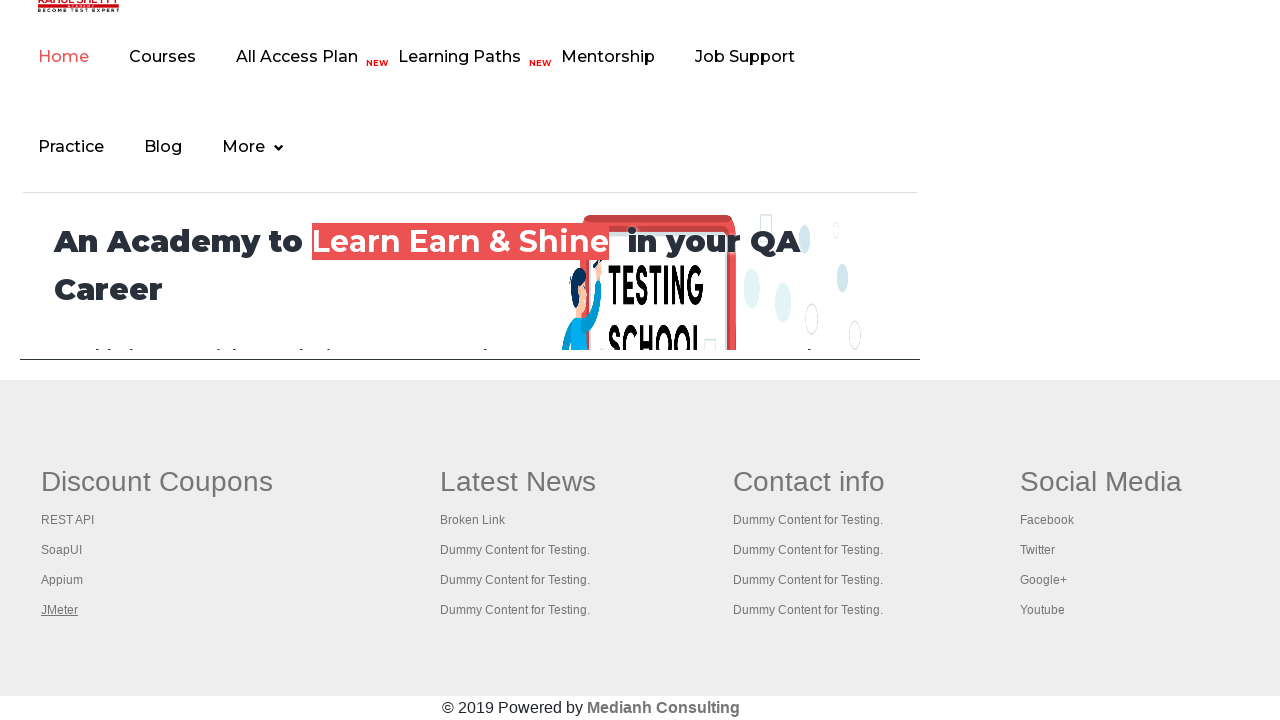

Waited 1 second after clicking link 5
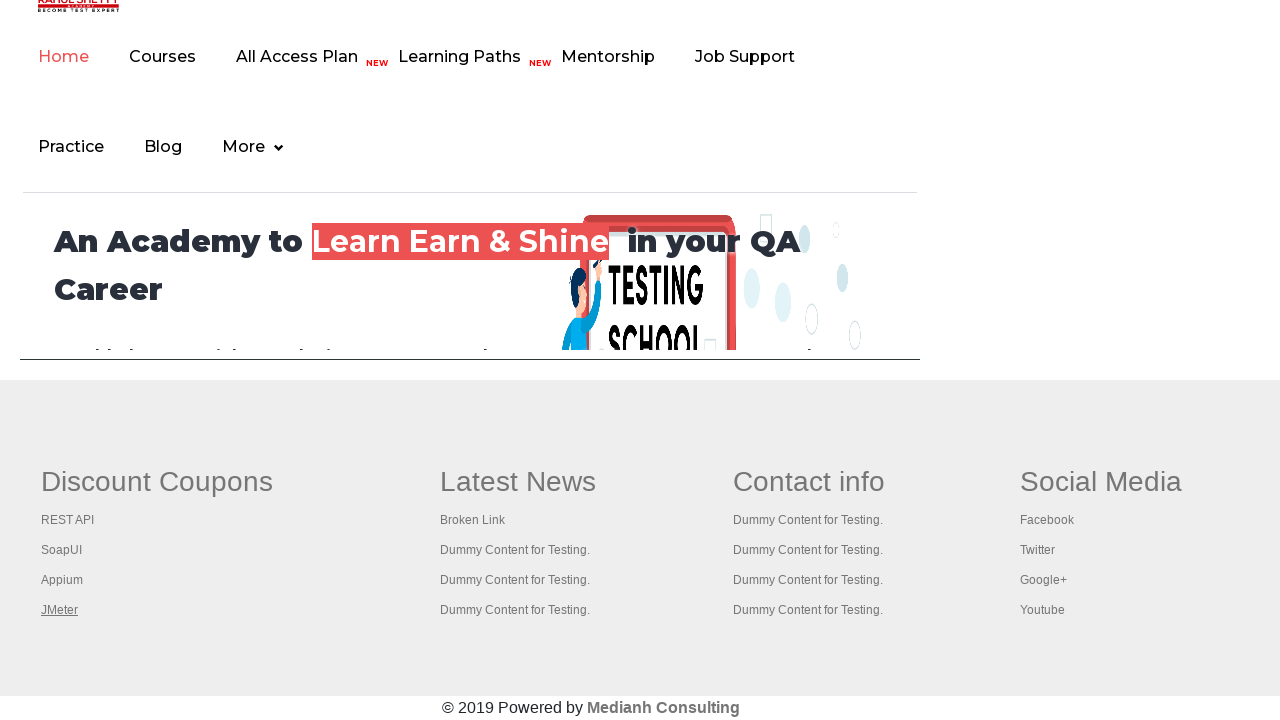

Waited 2 seconds for all new tabs to fully open
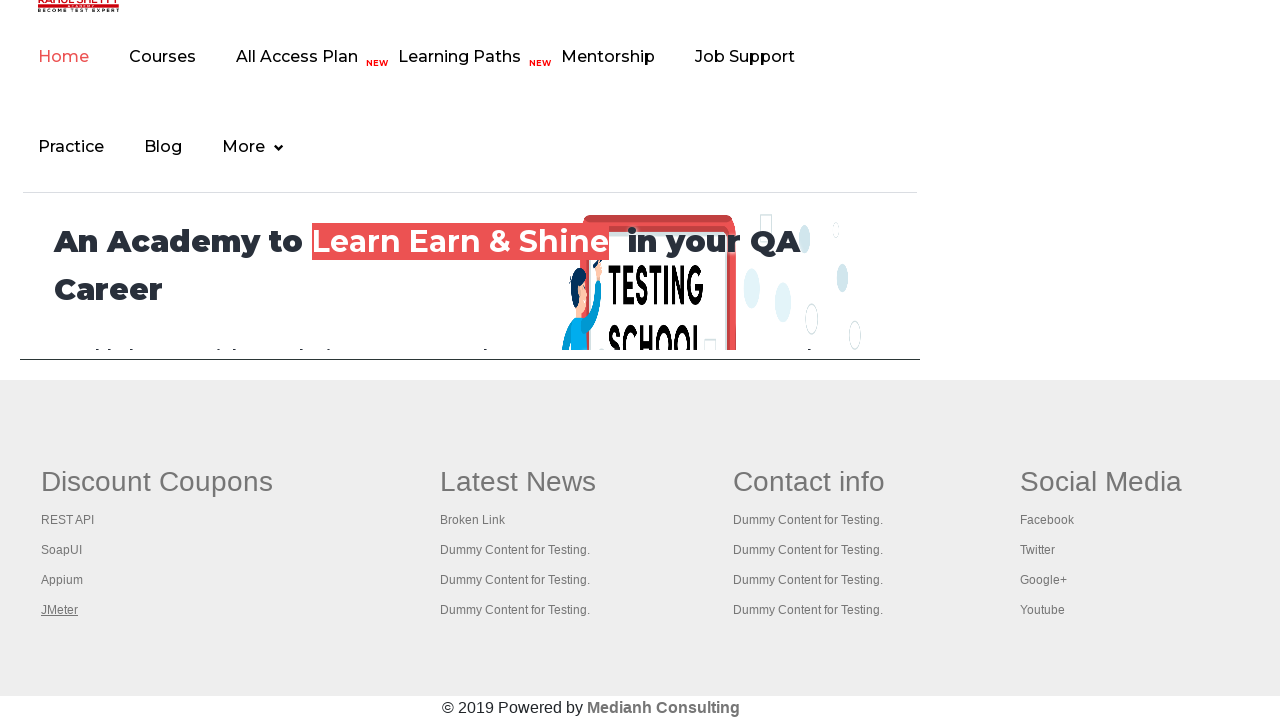

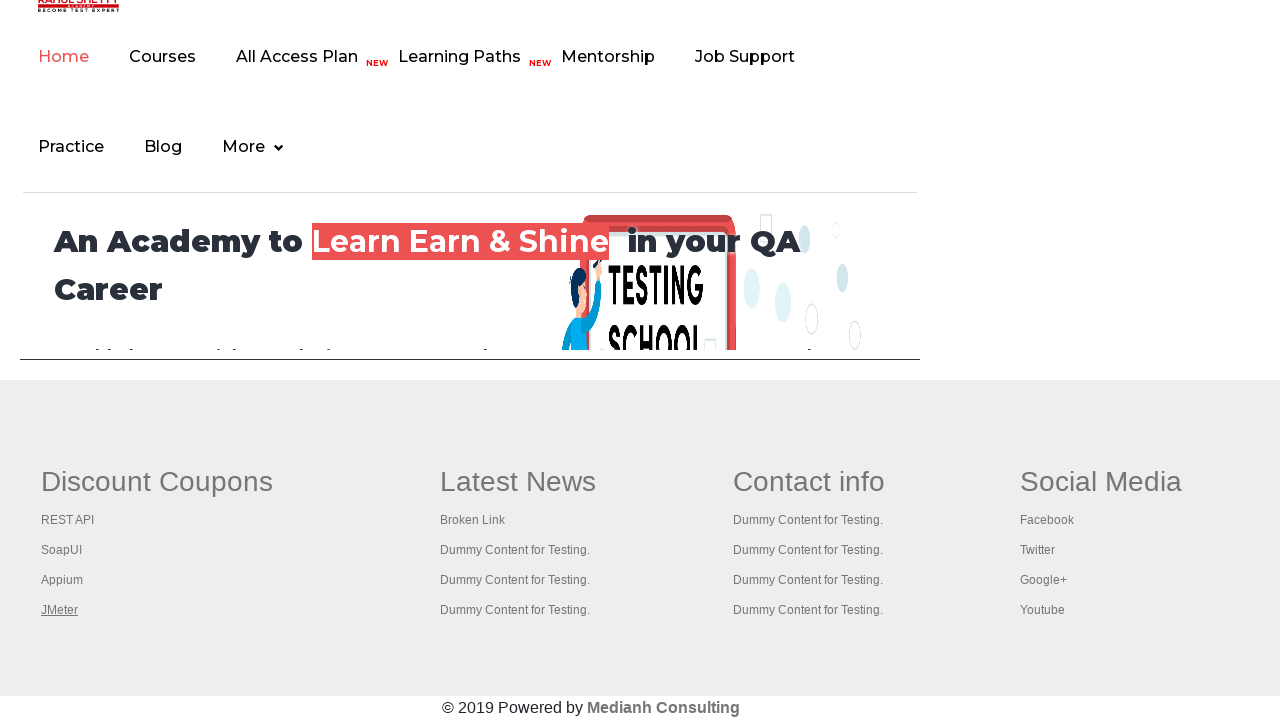